Tests web tables functionality by adding a new record through a modal form, searching for the record, and then deleting it.

Starting URL: https://demoqa.com/webtables

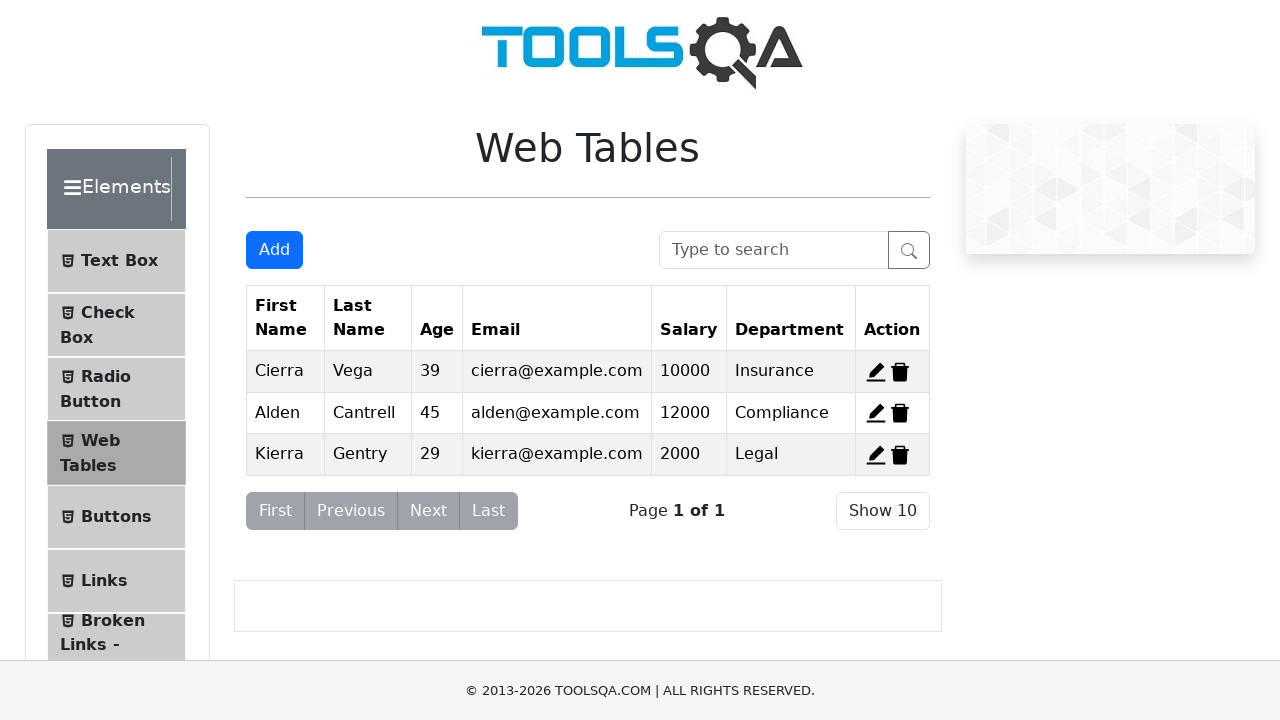

Clicked Add button to open modal form at (274, 250) on #addNewRecordButton
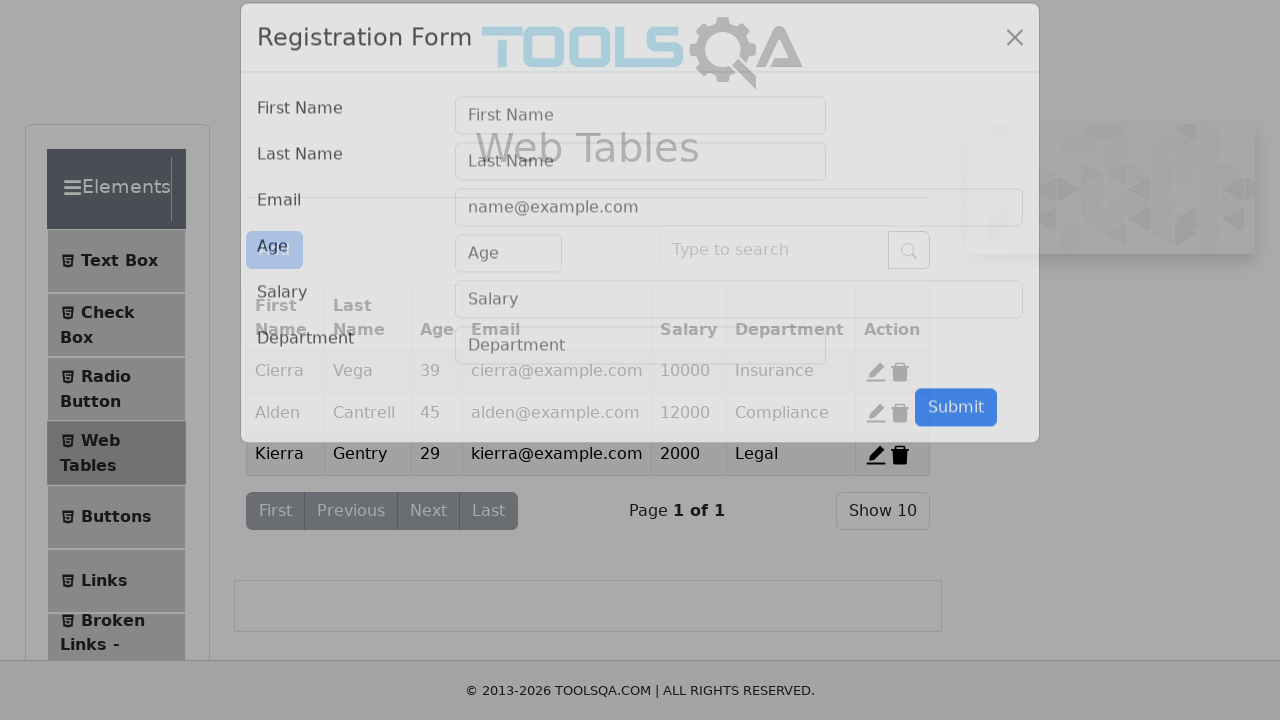

Modal form loaded and is visible
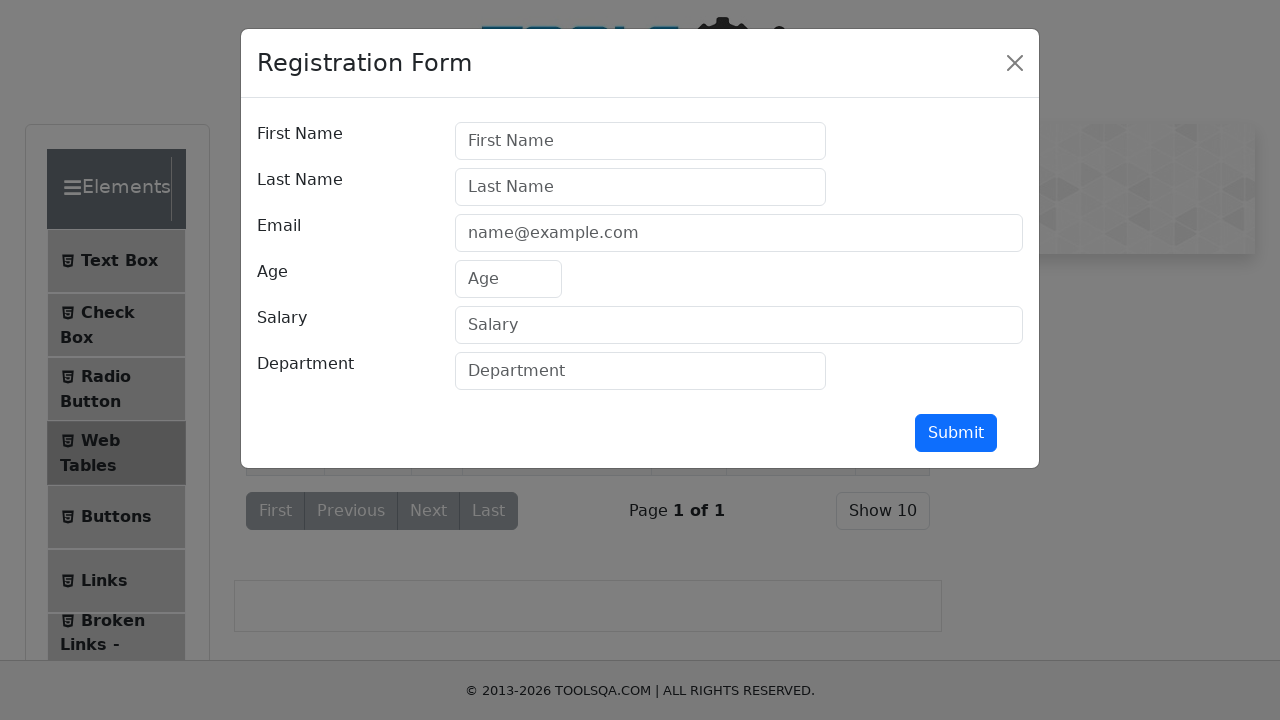

Filled first name field with 'Max' on #firstName
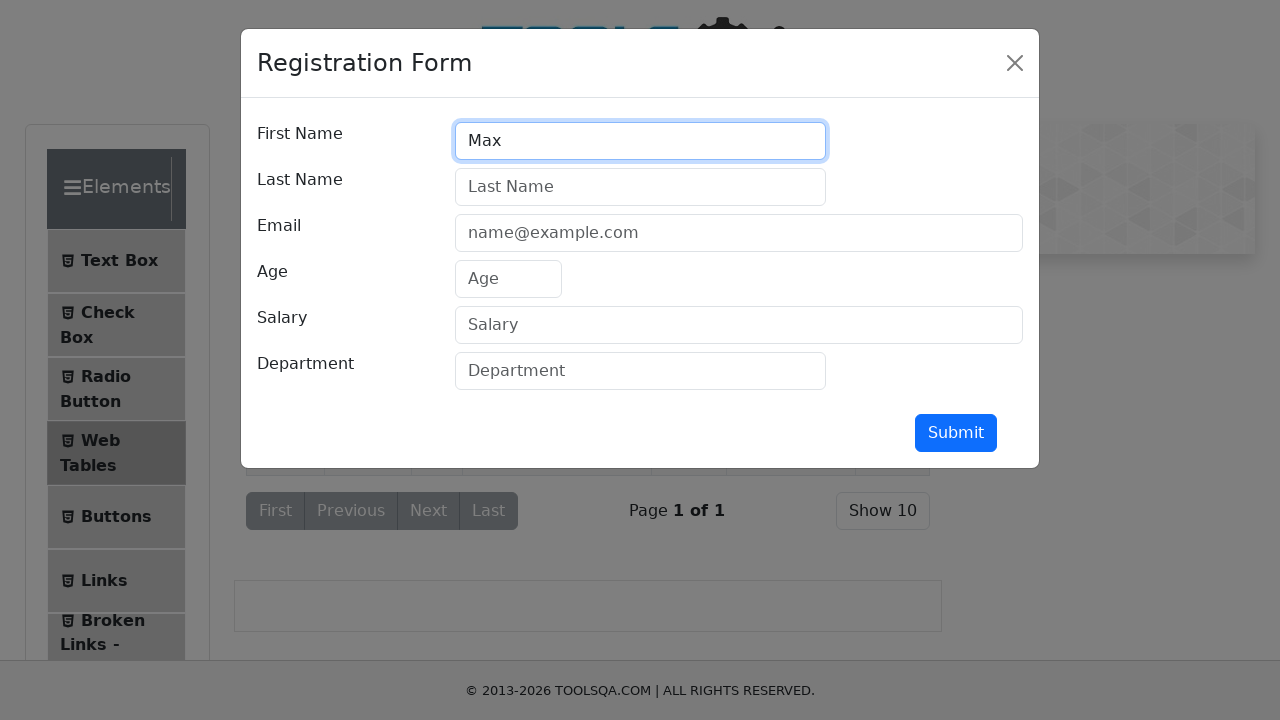

Filled last name field with 'Pankratov' on #lastName
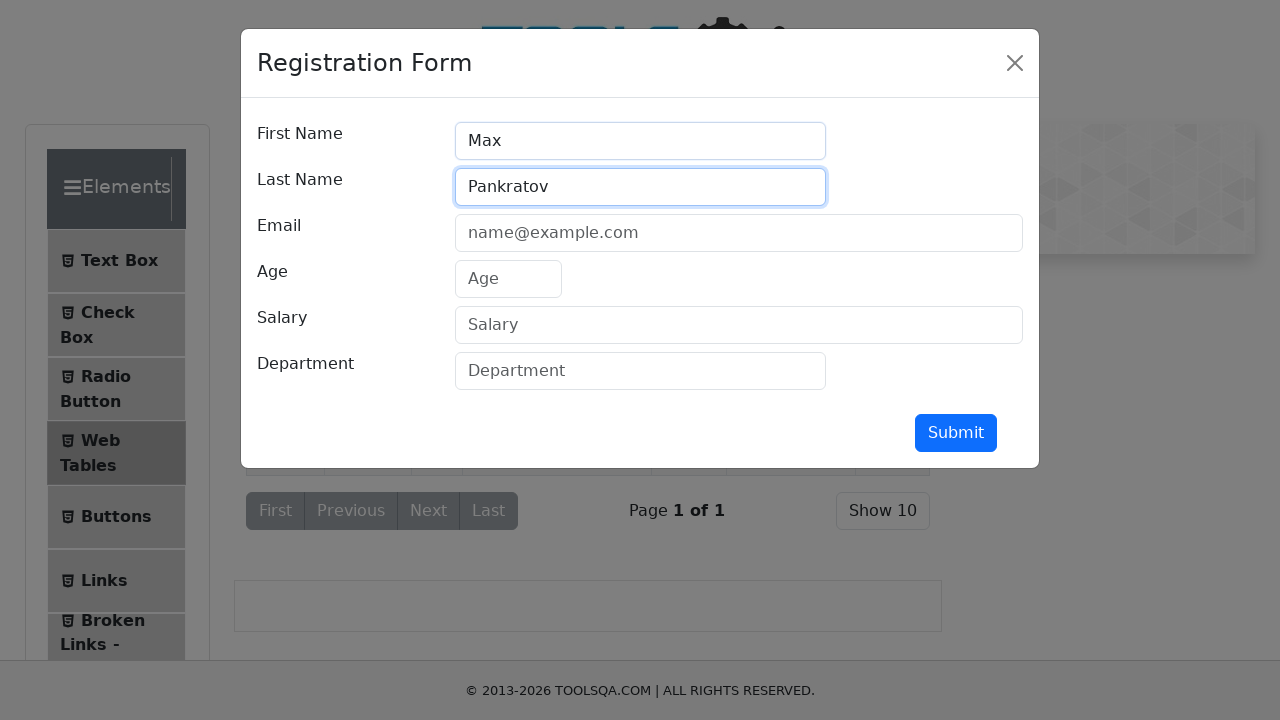

Filled email field with 'max@mail.ru' on #userEmail
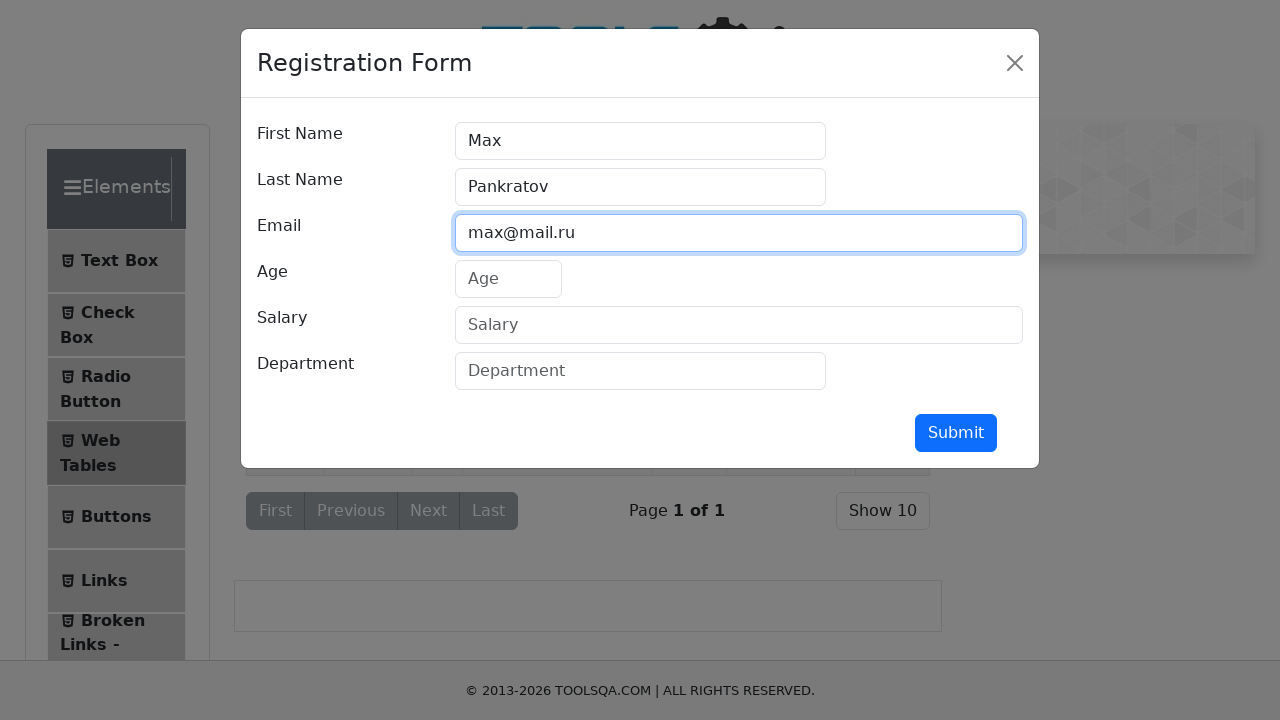

Filled age field with '43' on #age
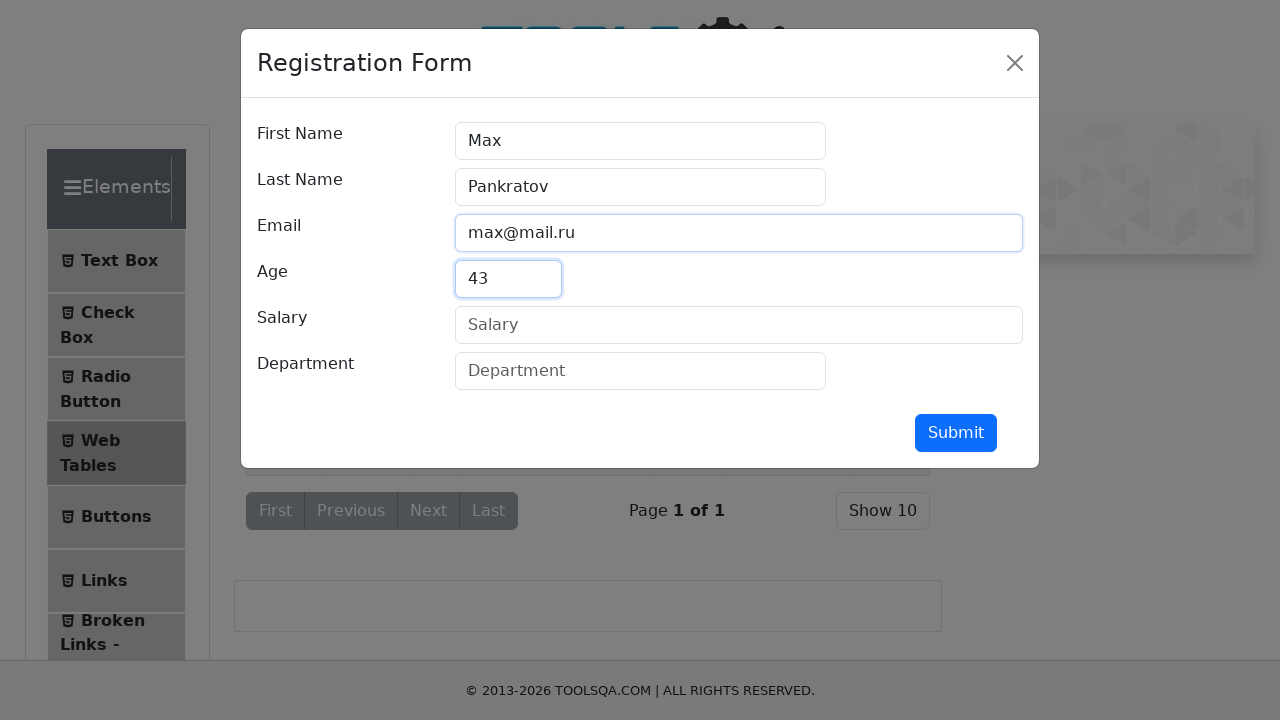

Filled salary field with '10000' on #salary
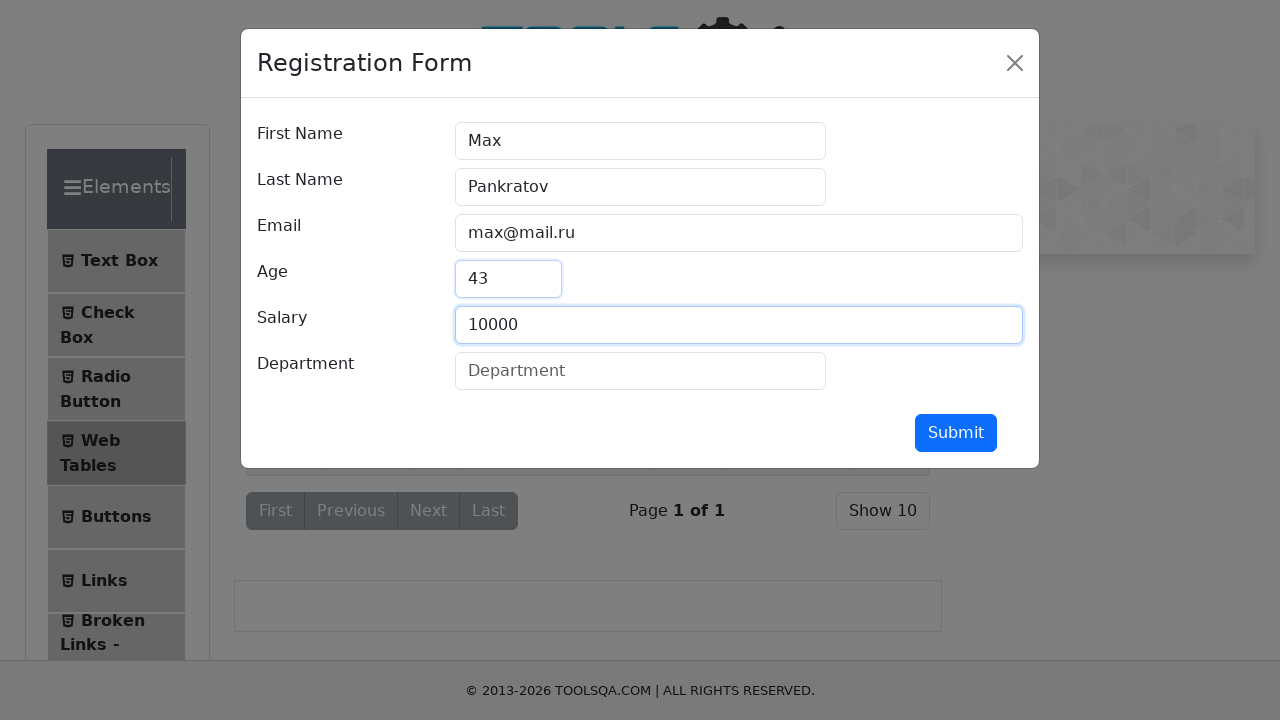

Filled department field with 'QA Automation' on #department
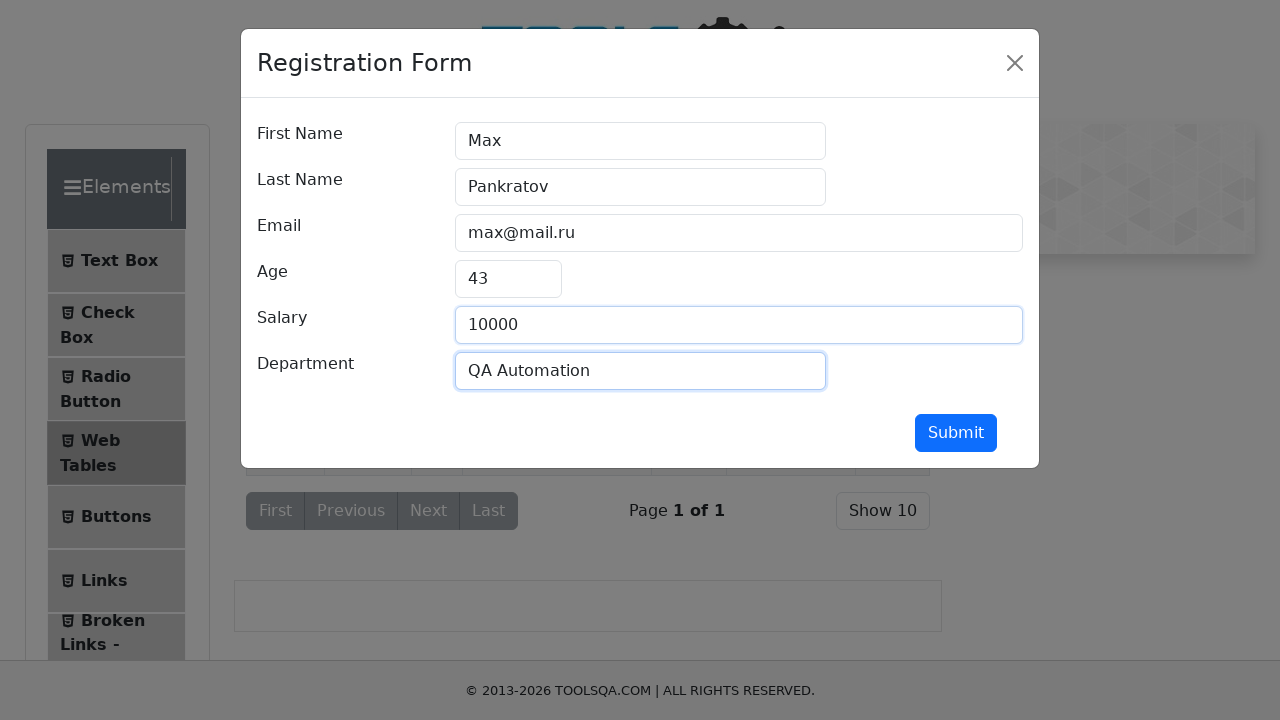

Clicked submit button to add new record at (956, 433) on #submit
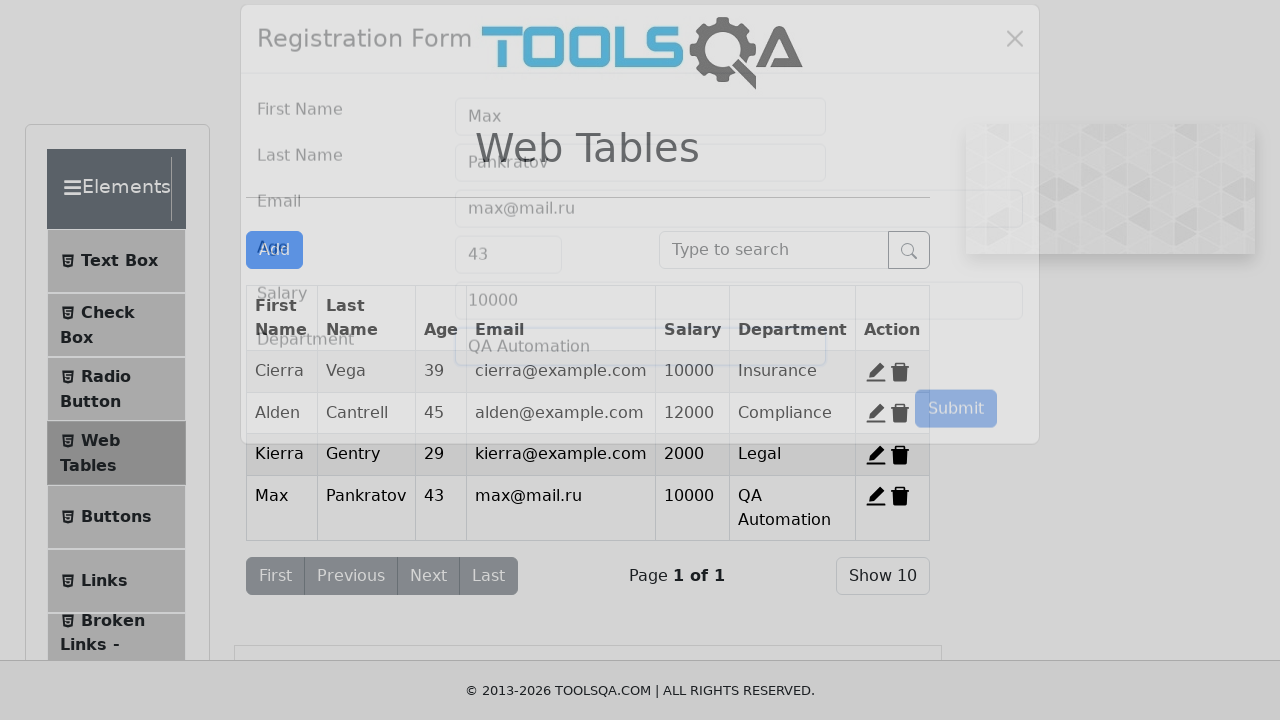

Filled search box with 'Max' to find the new record on #searchBox
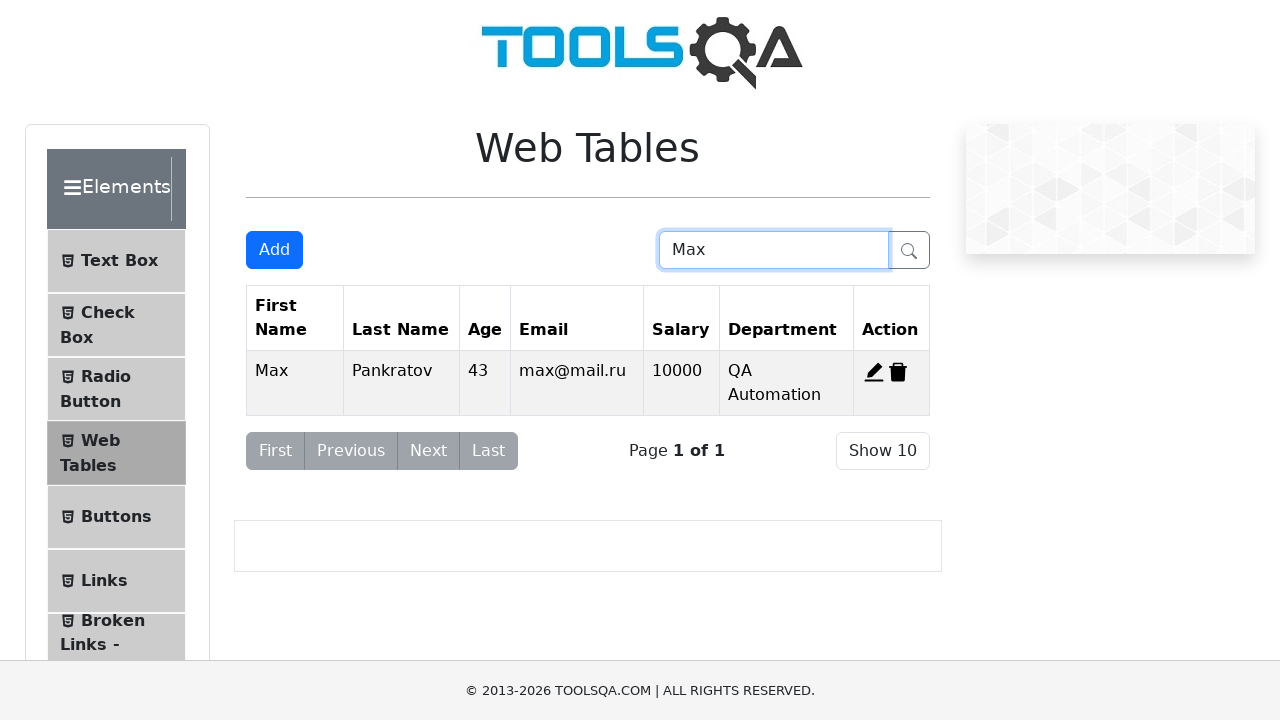

Delete button for the record appeared
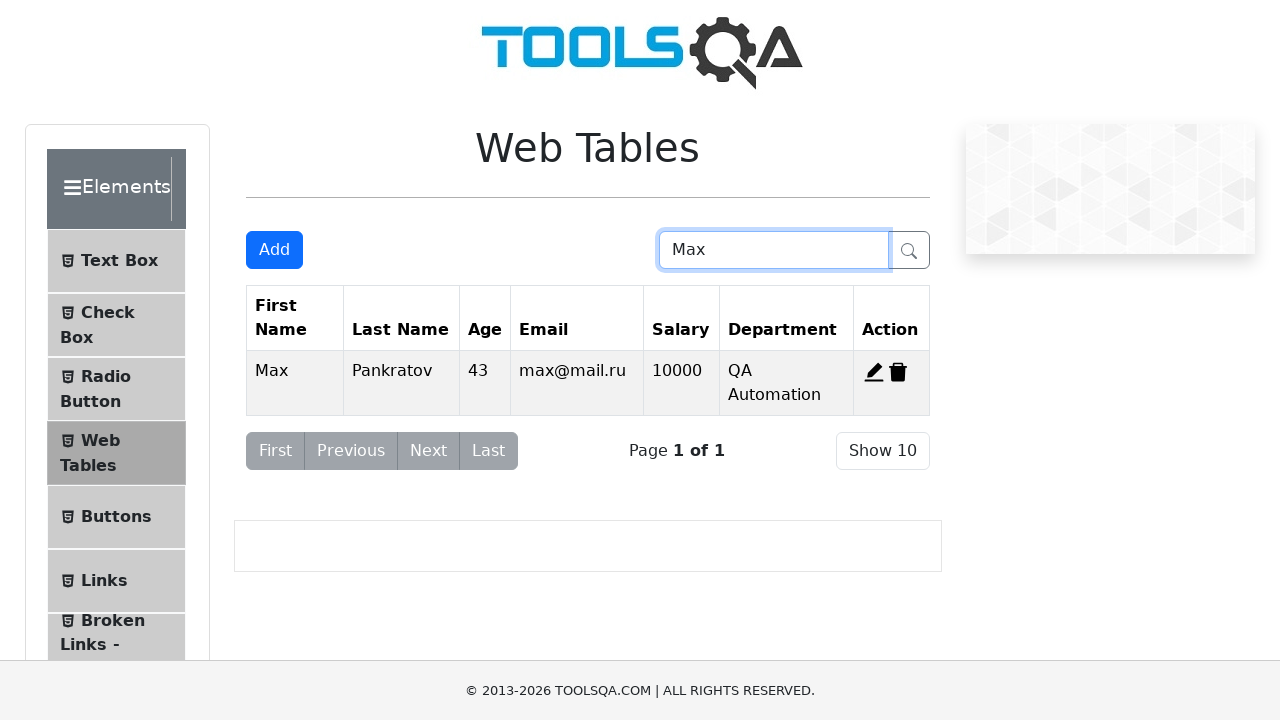

Clicked delete button to remove the record at (898, 372) on #delete-record-4
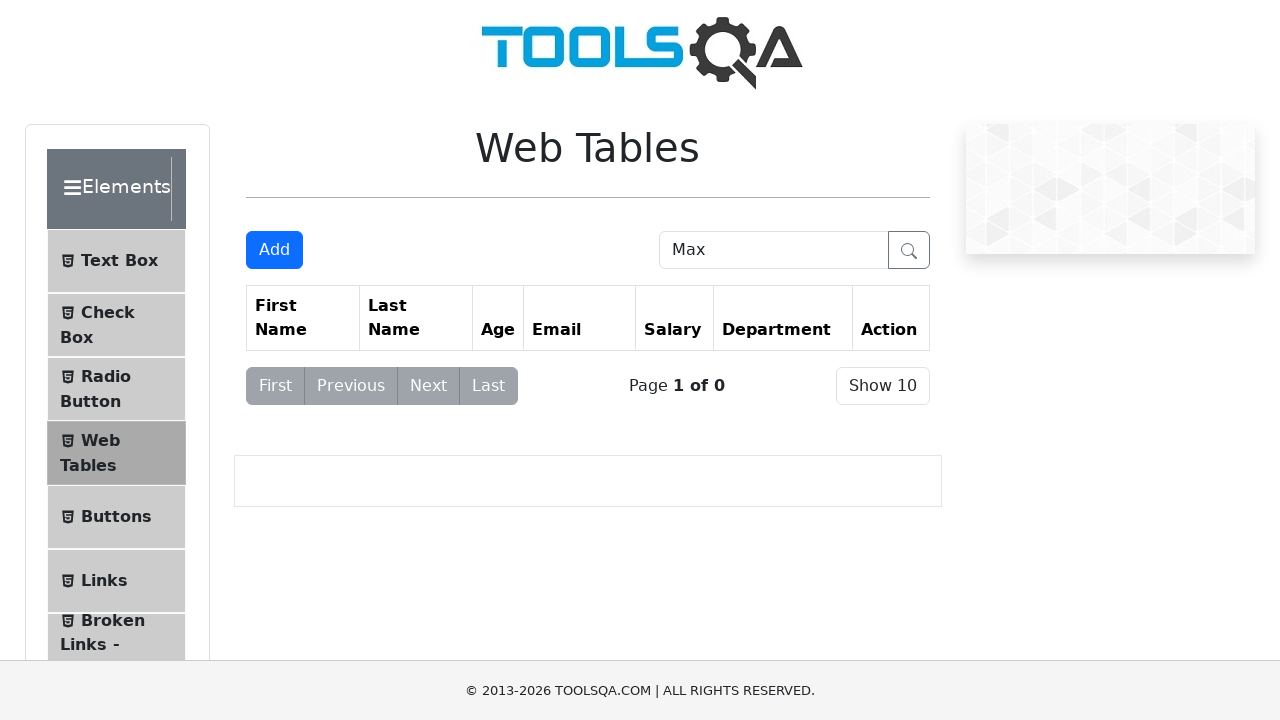

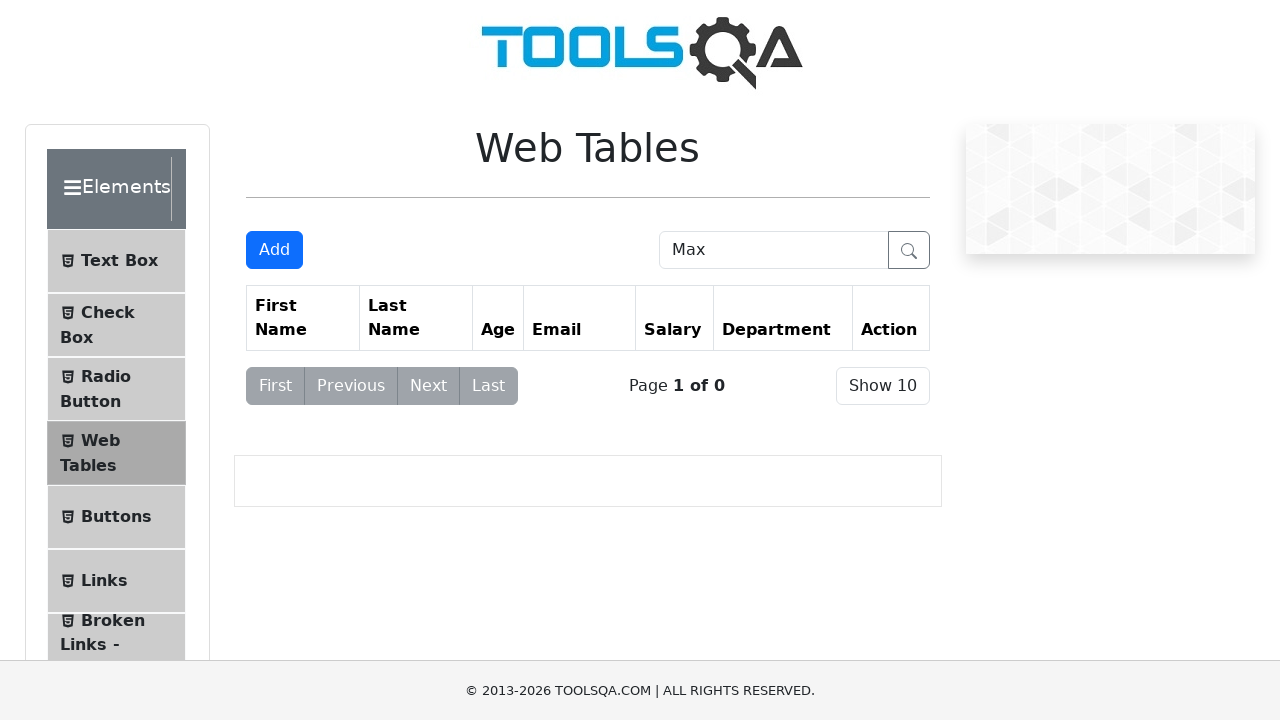